Tests window handling by clicking a link that opens a new window, extracting text from the new window, then switching back to fill the username field with extracted data

Starting URL: https://rahulshettyacademy.com/loginpagePractise/

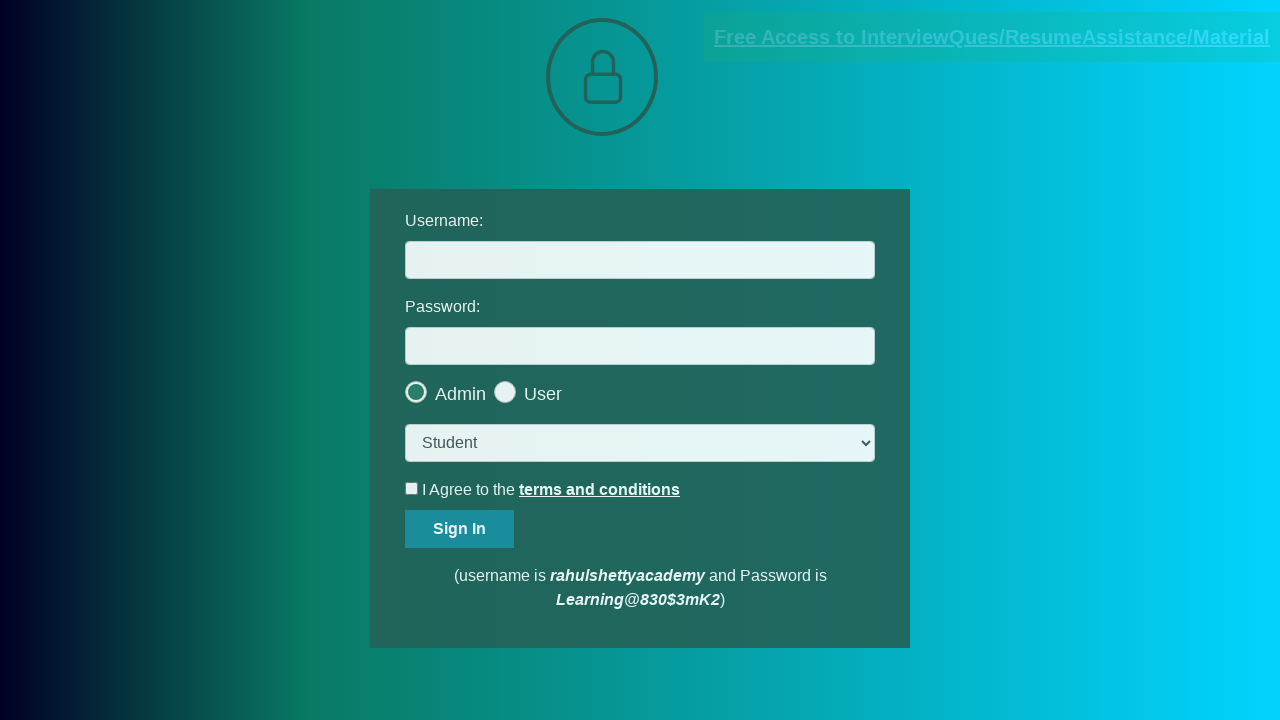

Clicked blinking text link to open new window at (992, 37) on .blinkingText
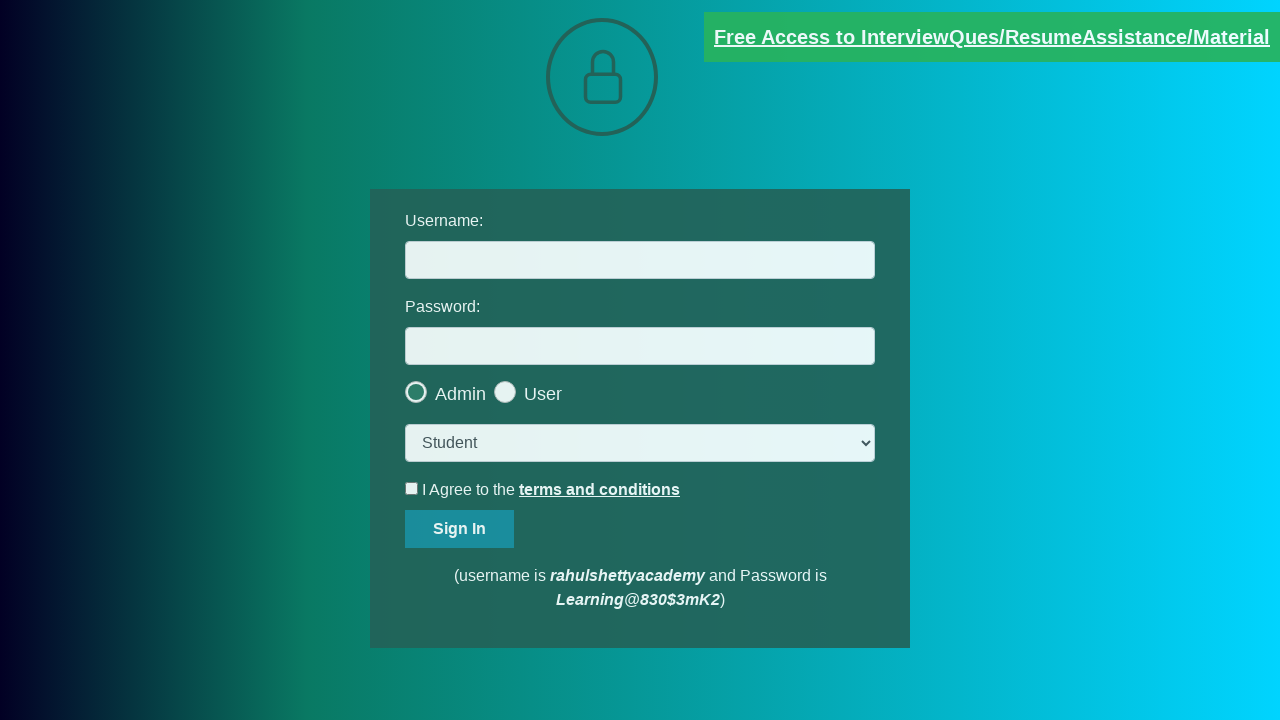

New window/tab opened and captured
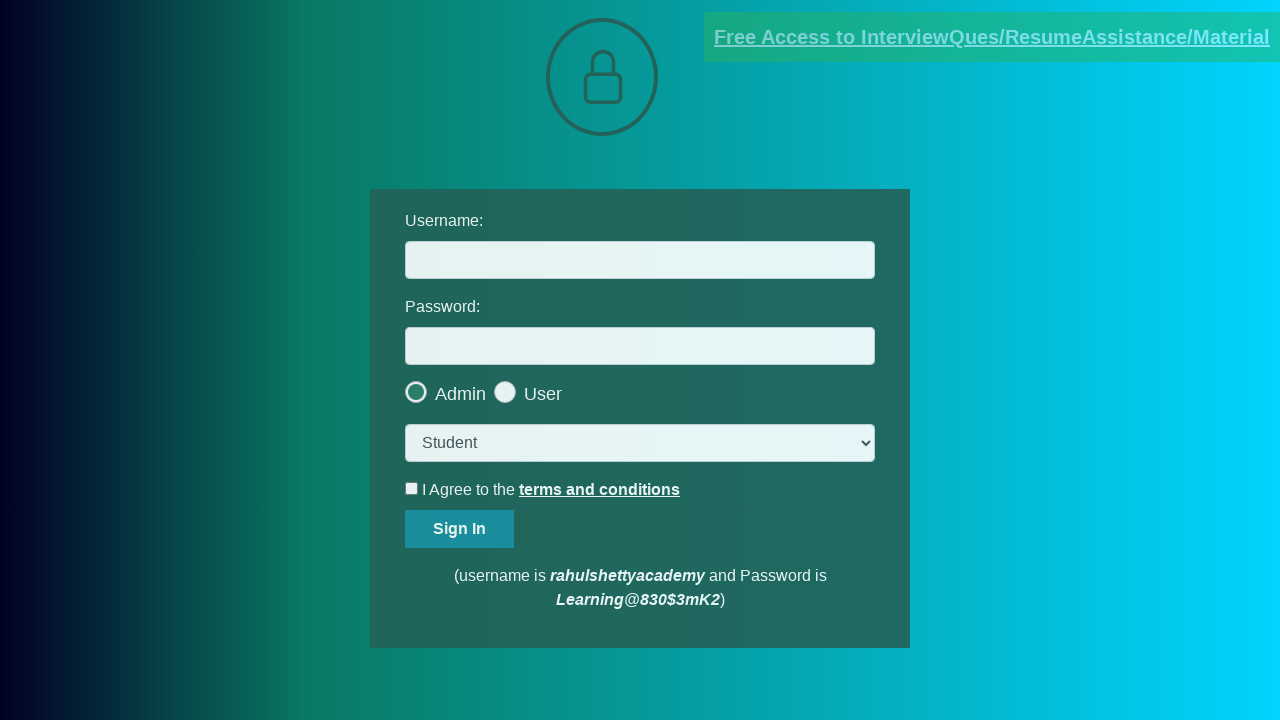

Extracted red text content from new window
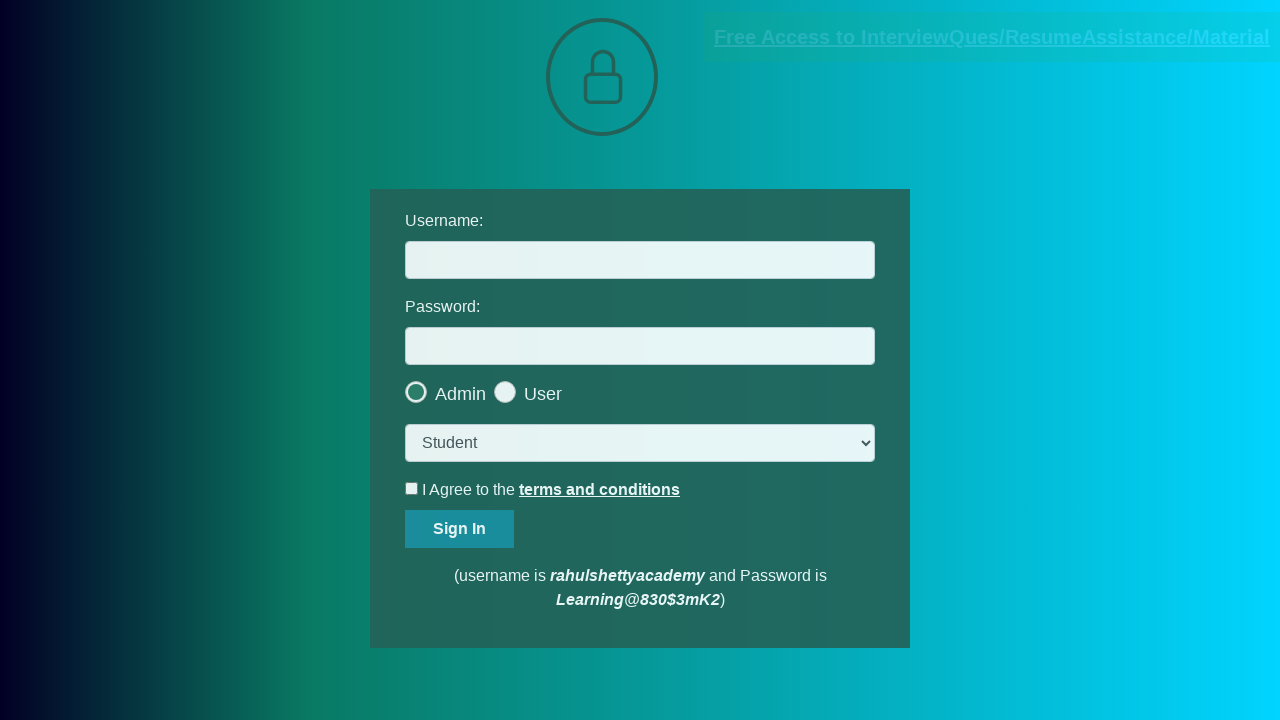

Parsed email address from red text: mentor@rahulshettyacademy.com
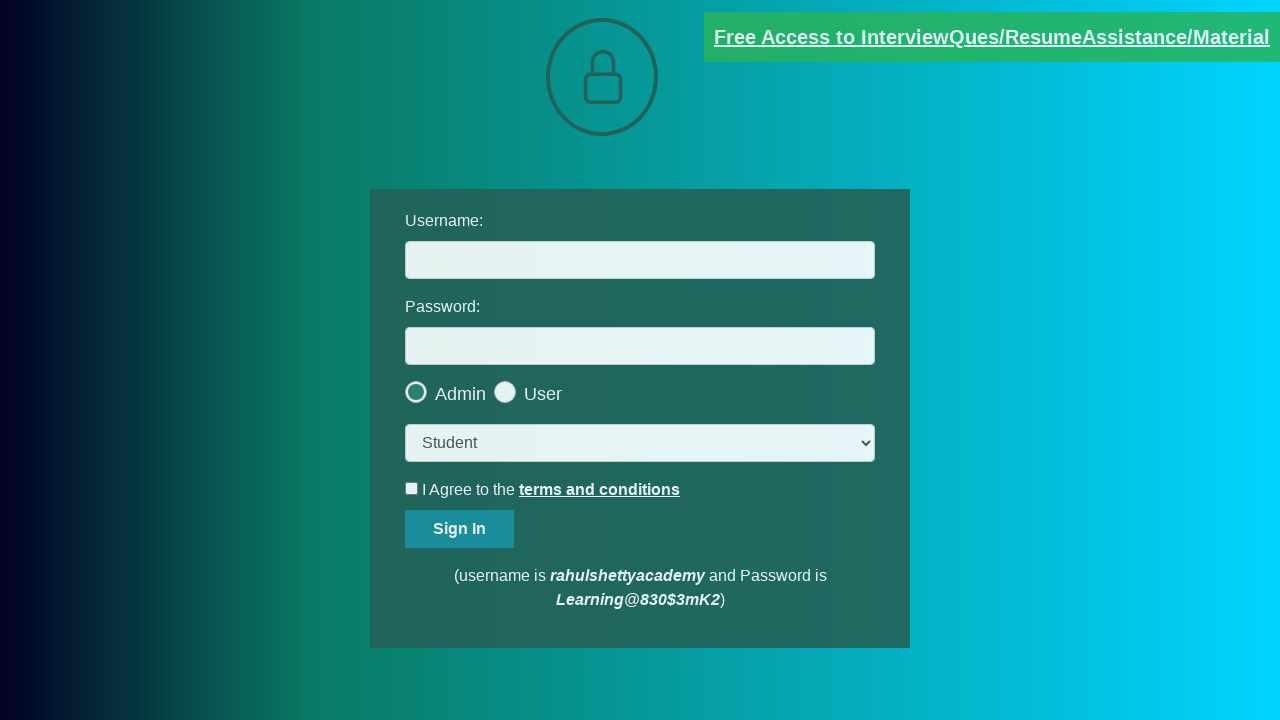

Filled username field with extracted email: mentor@rahulshettyacademy.com on #username
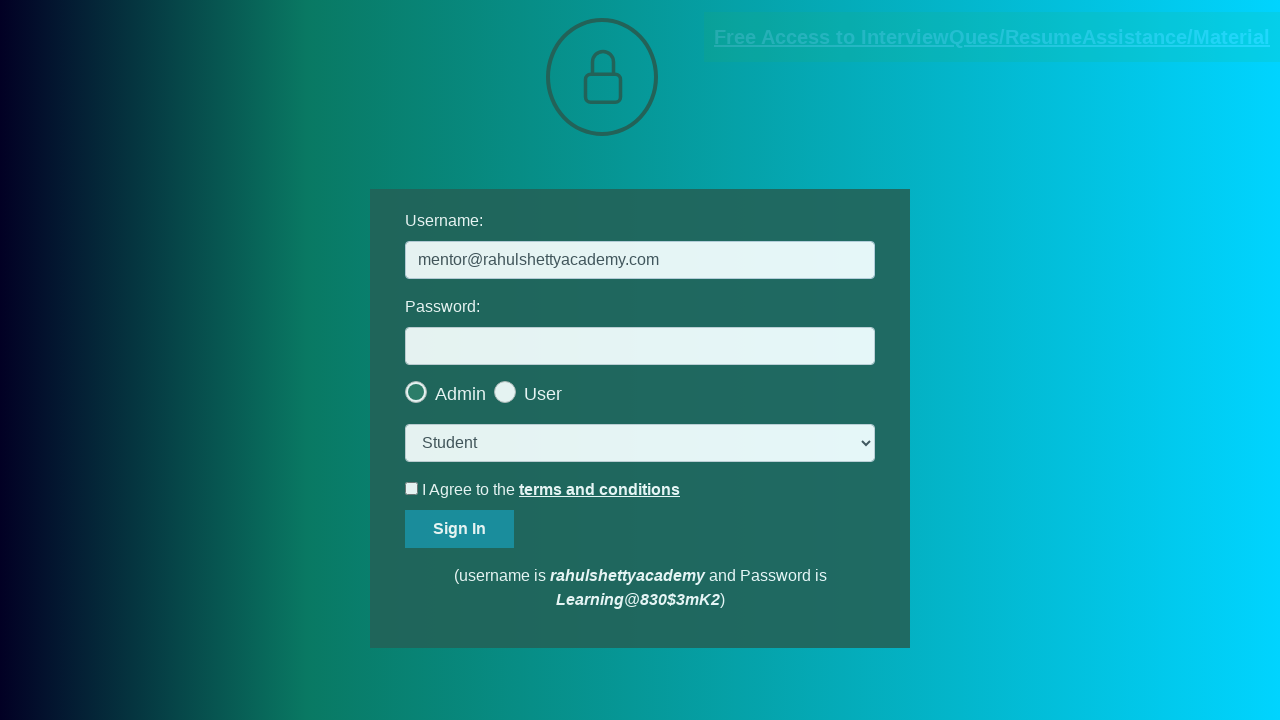

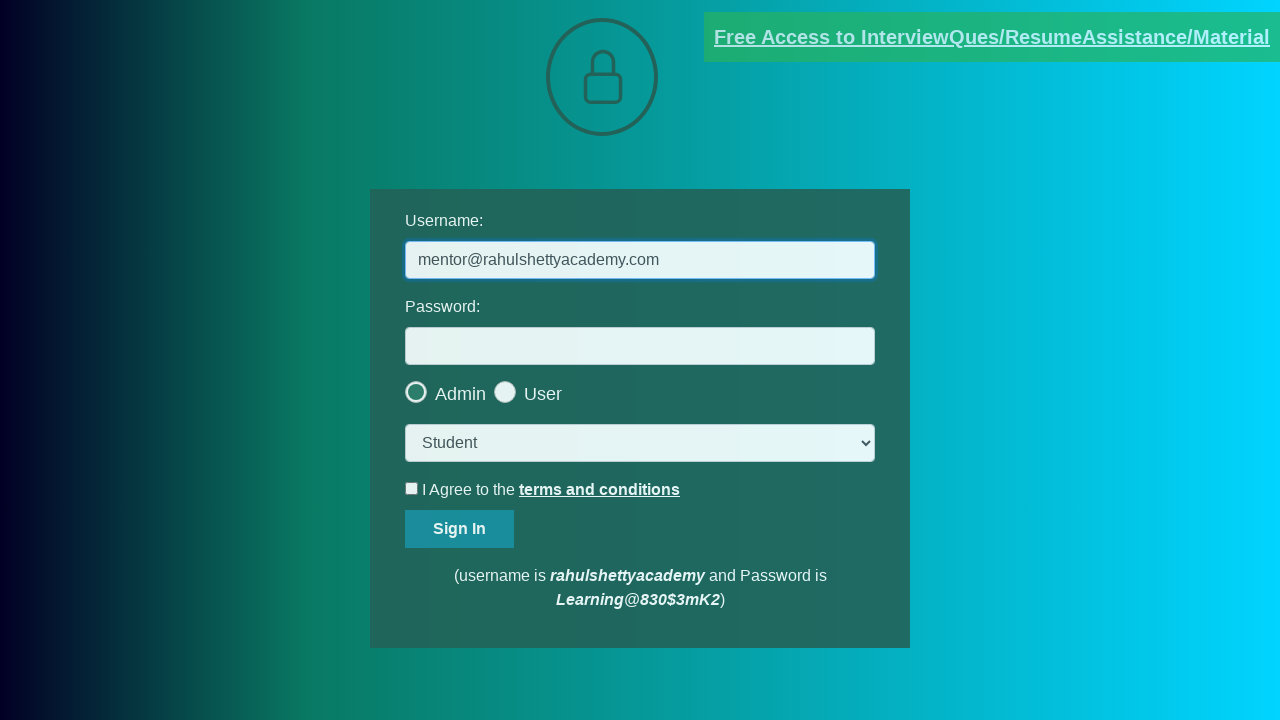